Tests that the html element does not have a 'data-missing' attribute on the Laravel homepage

Starting URL: https://laravel.com

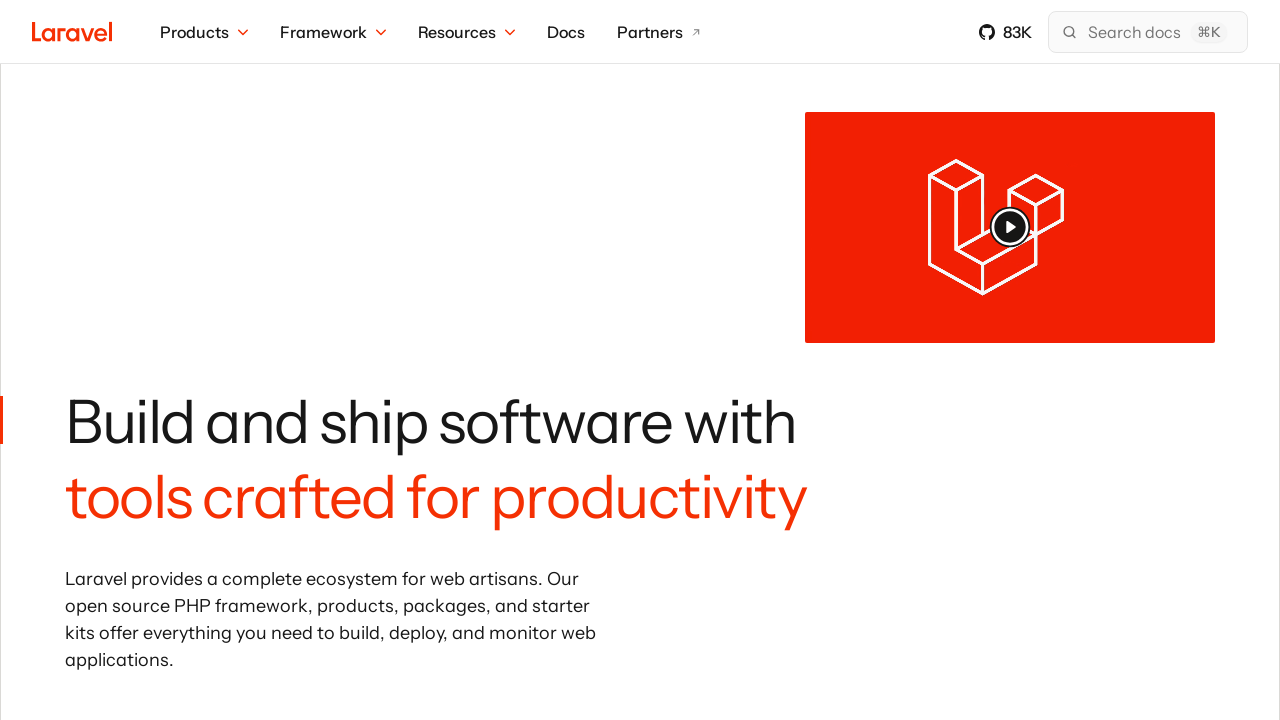

Navigated to Laravel homepage
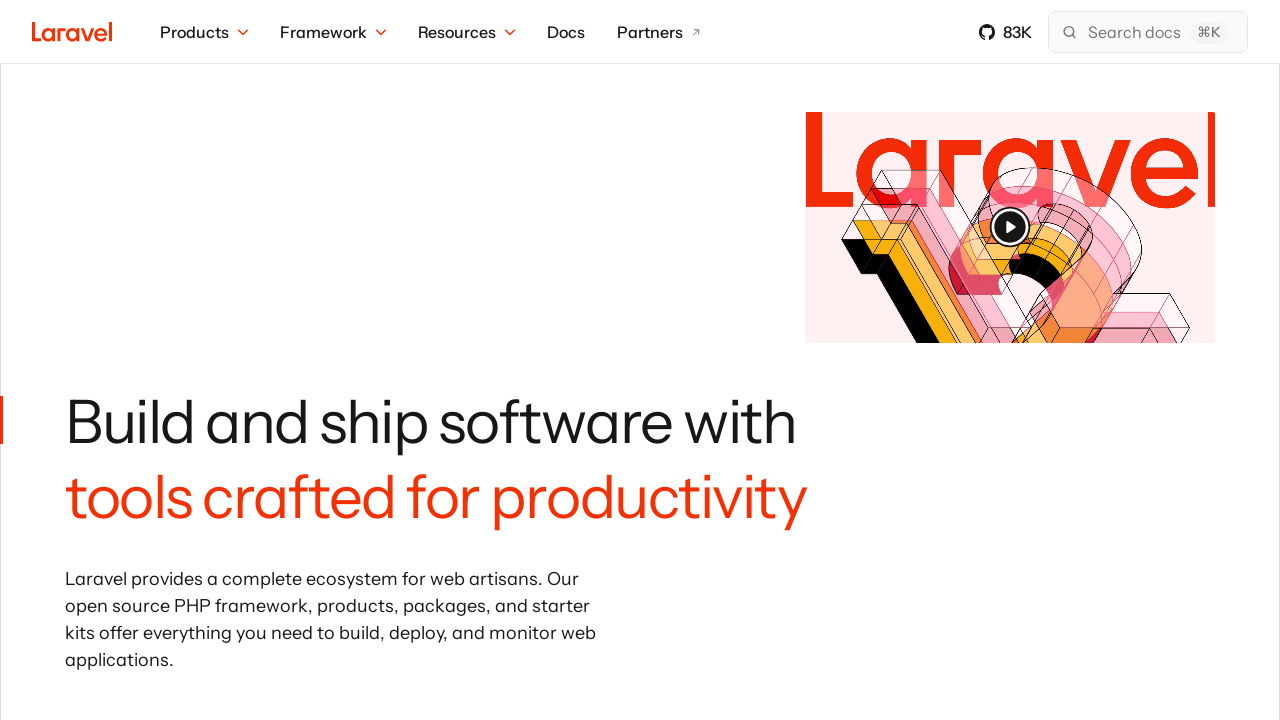

Located html element
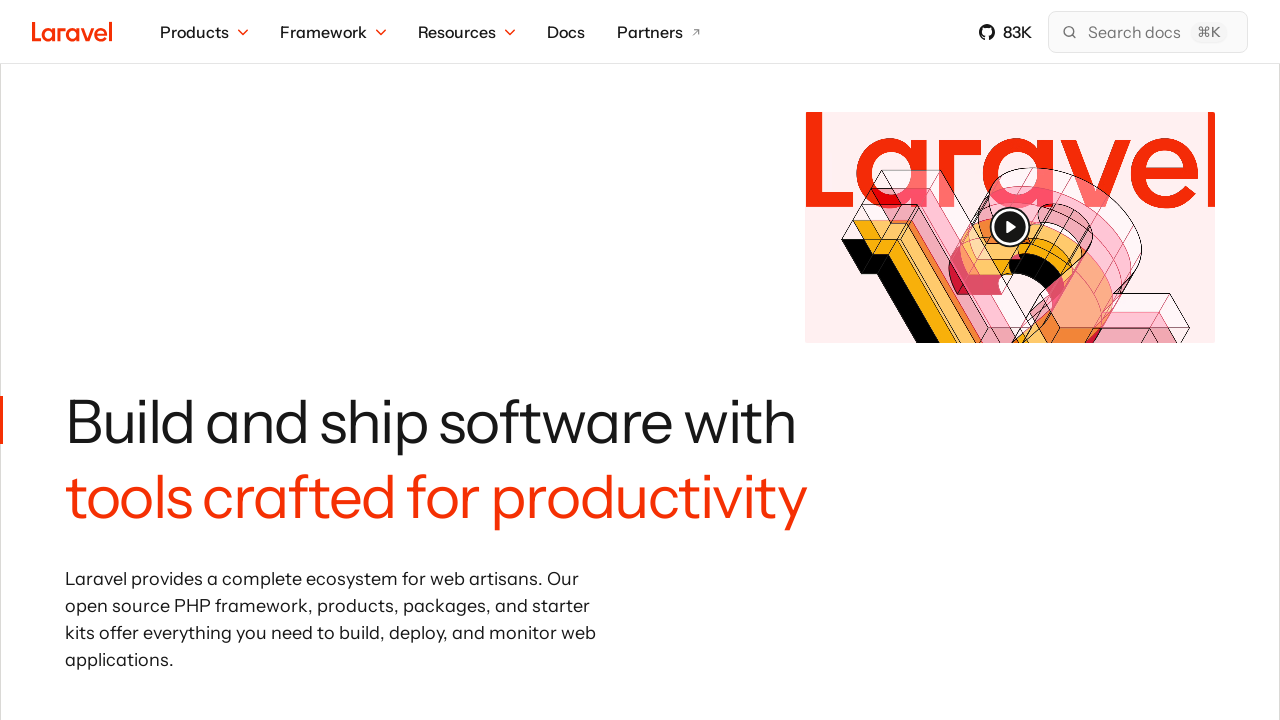

Verified html element does not have 'data-missing' attribute
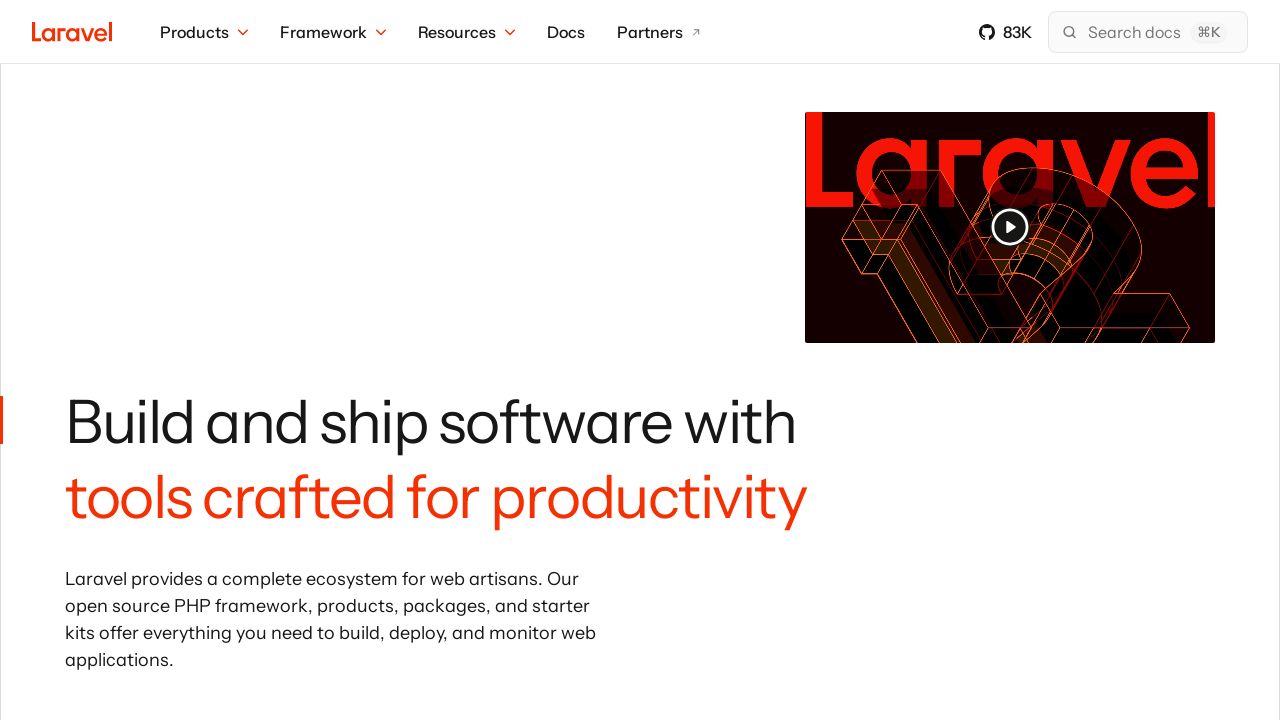

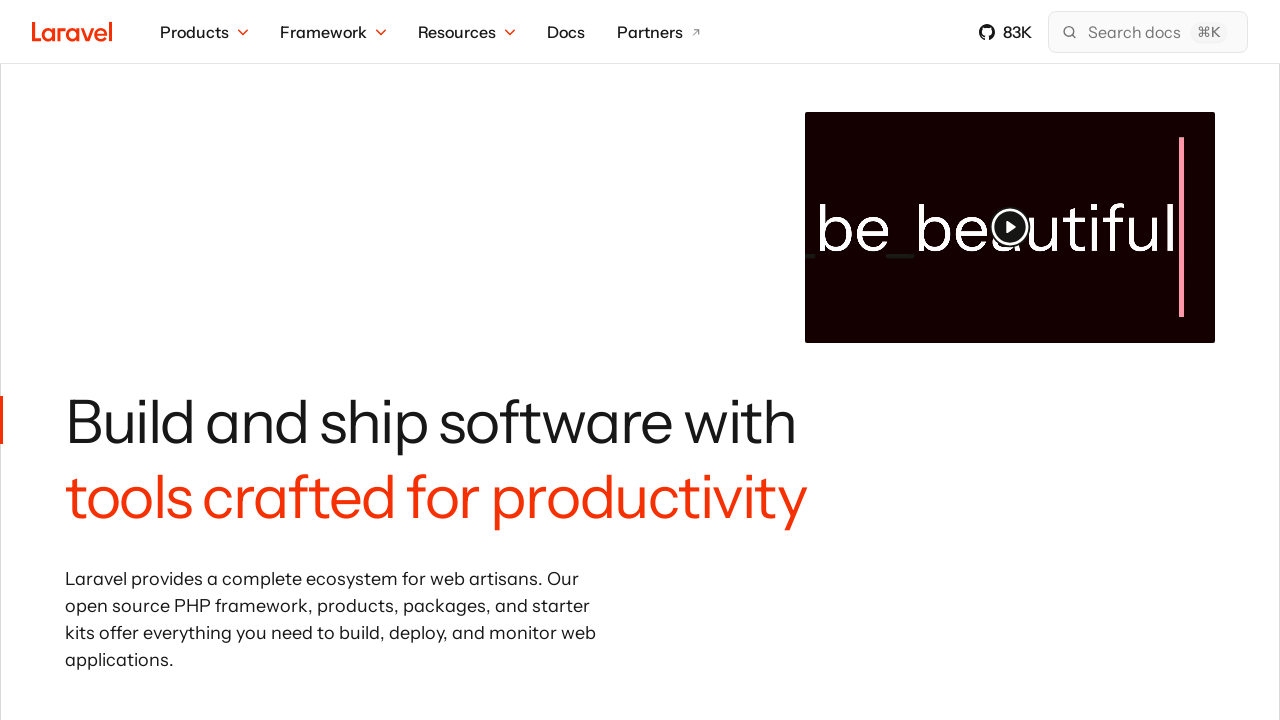